Tests that entered text is trimmed when editing a todo item

Starting URL: https://demo.playwright.dev/todomvc

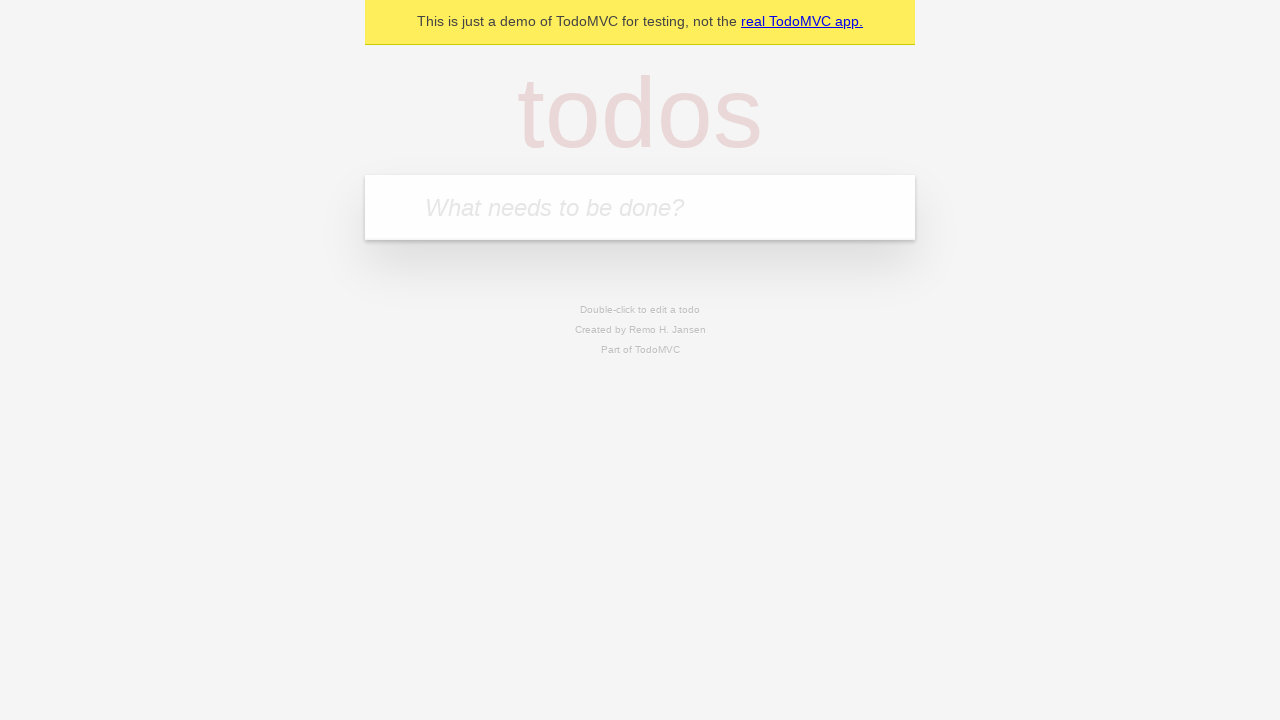

Filled todo input with 'buy some cheese' on internal:attr=[placeholder="What needs to be done?"i]
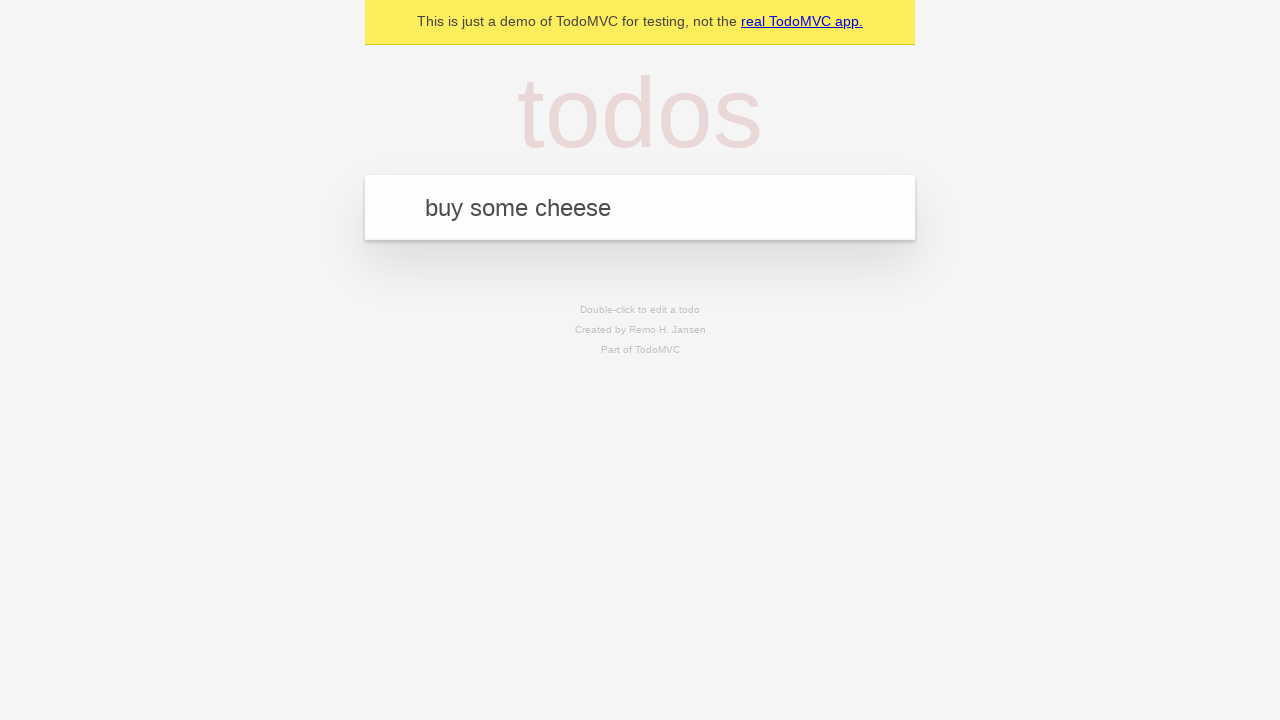

Pressed Enter to create first todo on internal:attr=[placeholder="What needs to be done?"i]
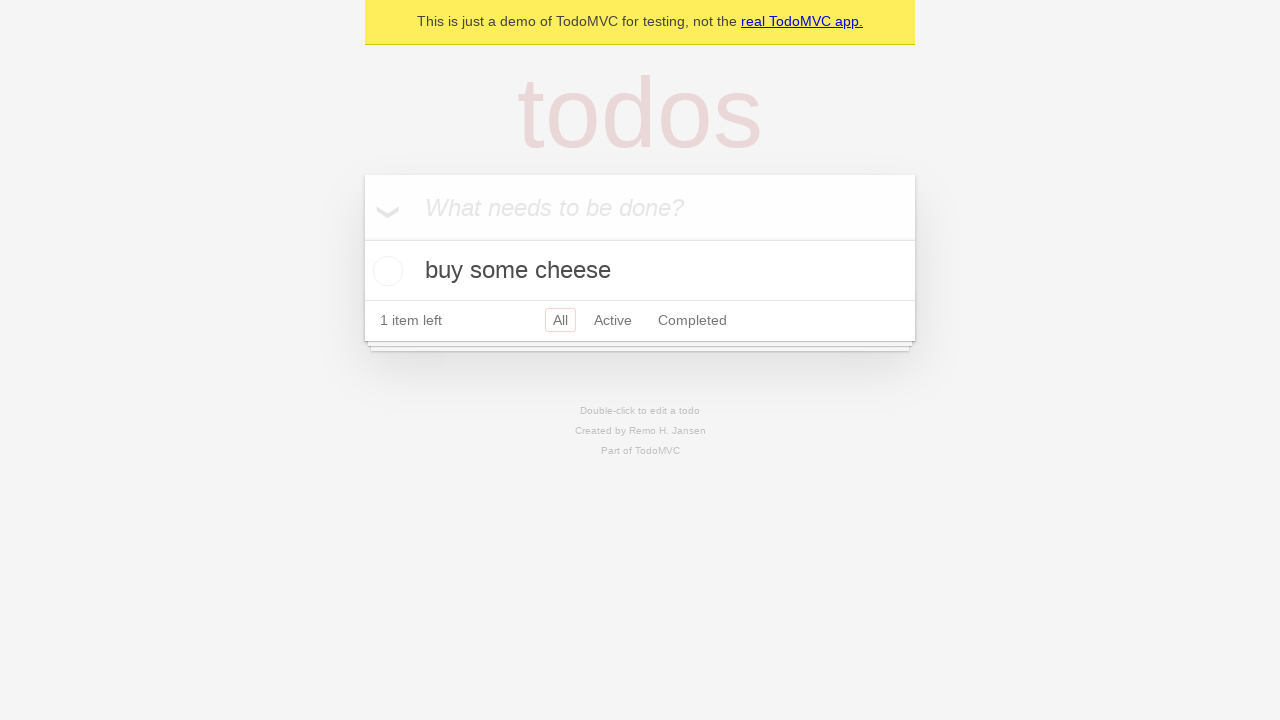

Filled todo input with 'feed the cat' on internal:attr=[placeholder="What needs to be done?"i]
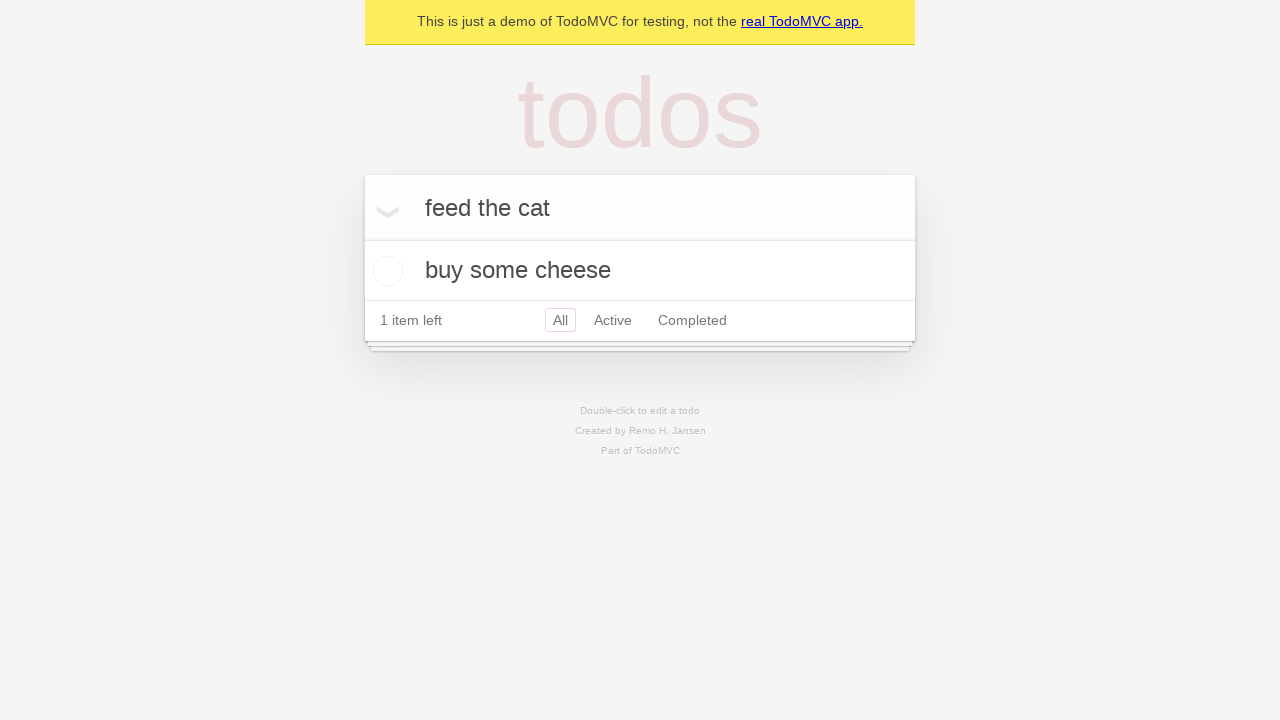

Pressed Enter to create second todo on internal:attr=[placeholder="What needs to be done?"i]
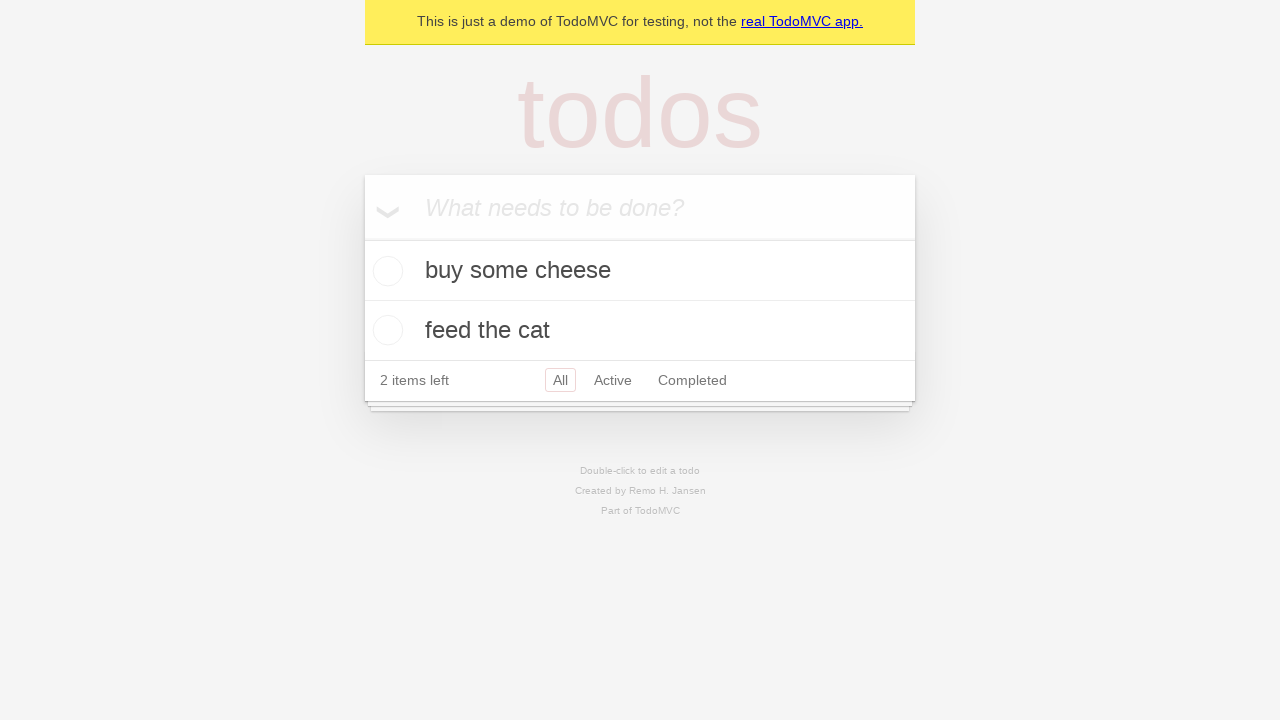

Filled todo input with 'book a doctors appointment' on internal:attr=[placeholder="What needs to be done?"i]
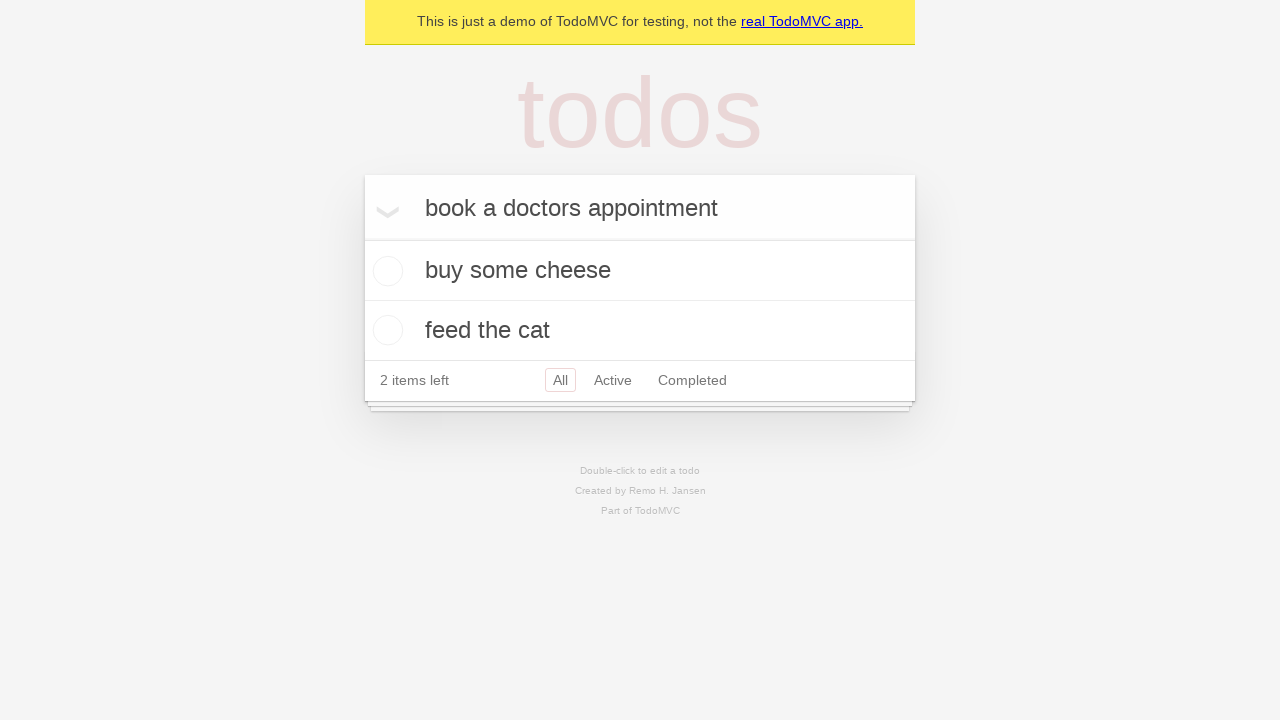

Pressed Enter to create third todo on internal:attr=[placeholder="What needs to be done?"i]
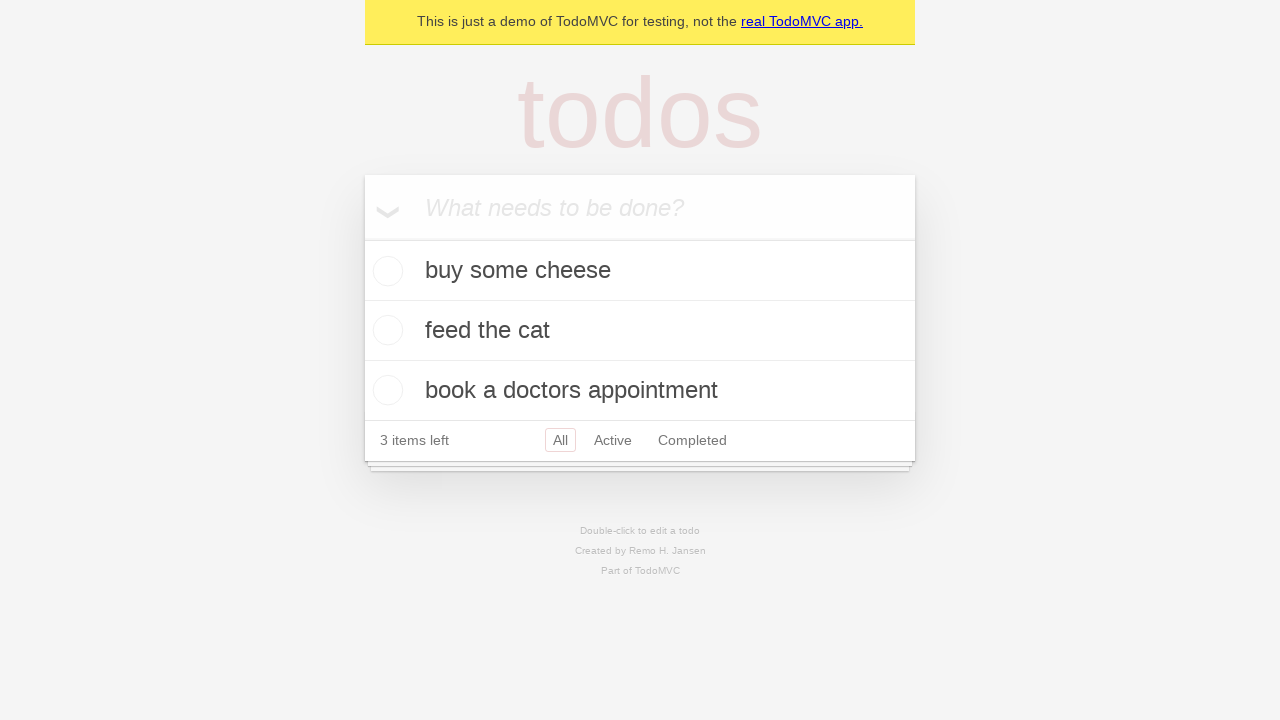

Double-clicked second todo item to enter edit mode at (640, 331) on internal:testid=[data-testid="todo-item"s] >> nth=1
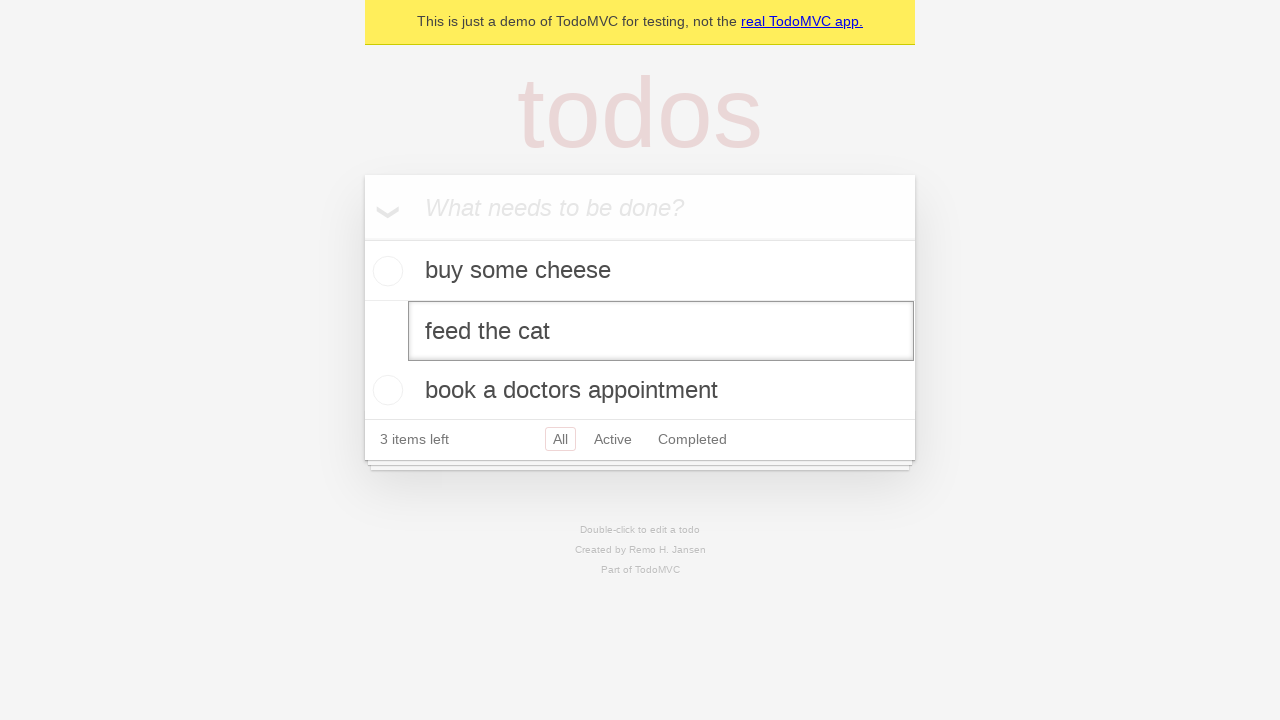

Filled edit textbox with text containing leading and trailing whitespace on internal:testid=[data-testid="todo-item"s] >> nth=1 >> internal:role=textbox[nam
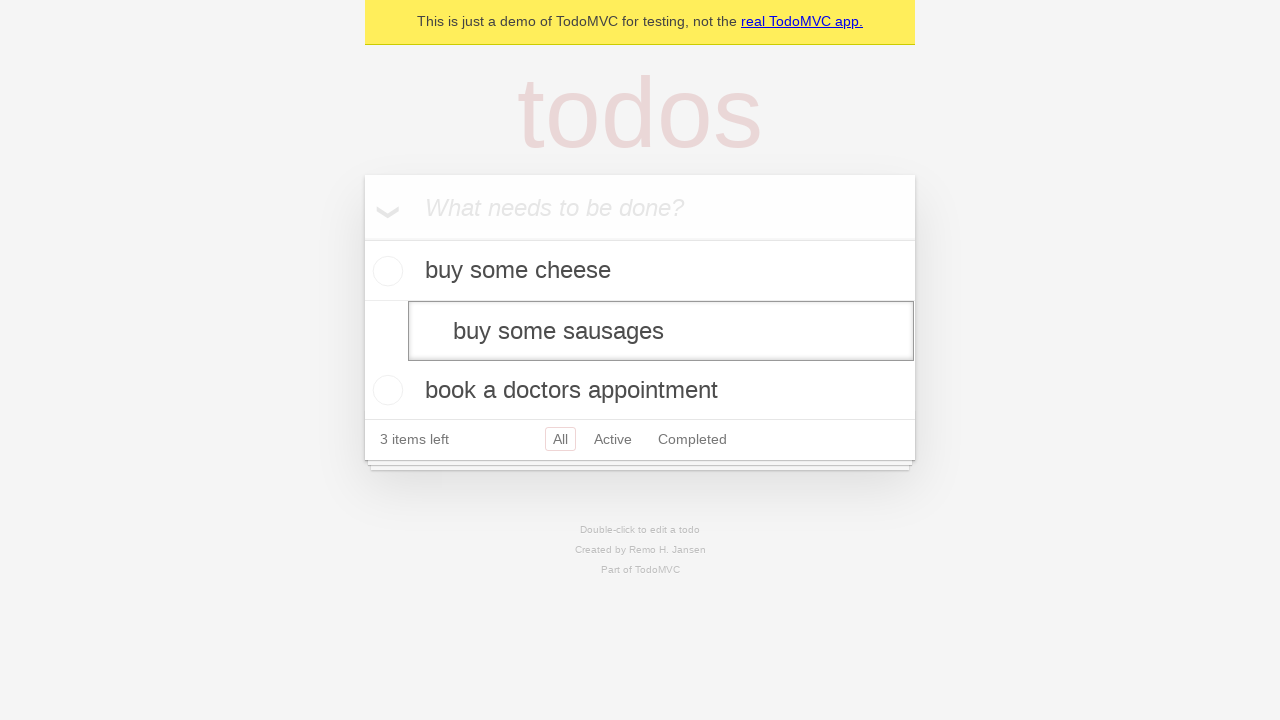

Pressed Enter to save edited todo on internal:testid=[data-testid="todo-item"s] >> nth=1 >> internal:role=textbox[nam
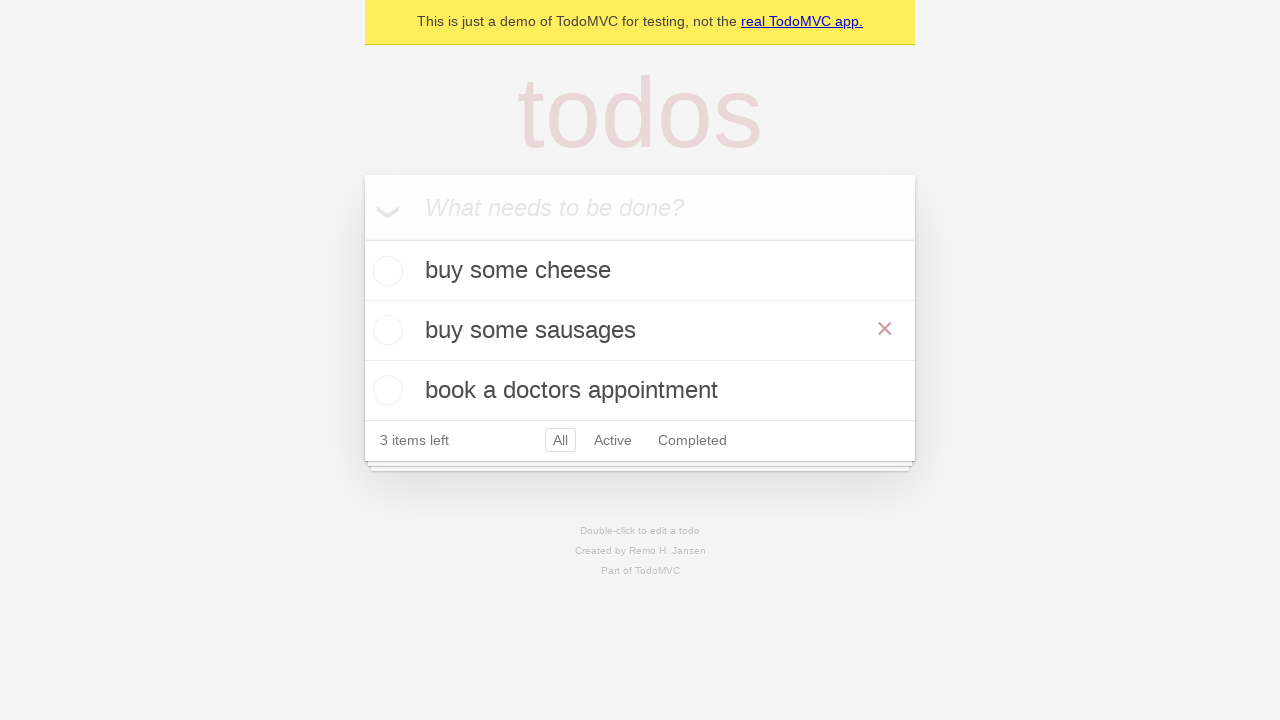

Waited for todo title to update after saving edit
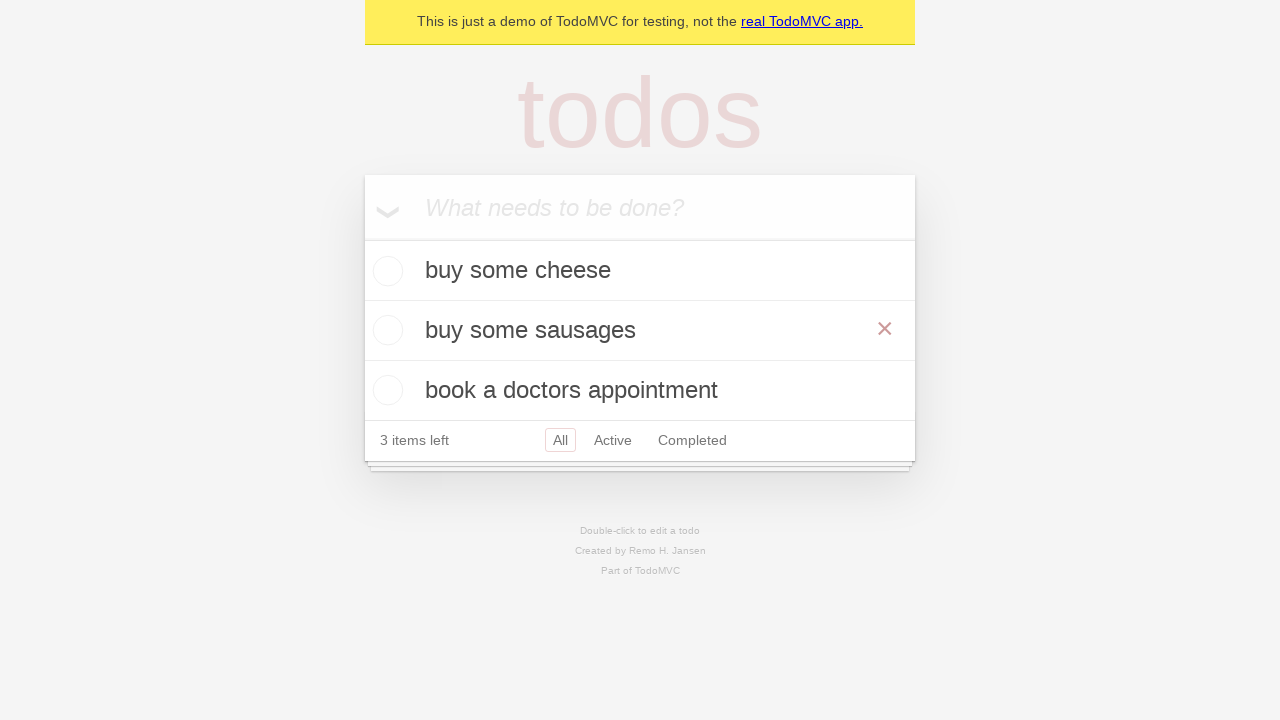

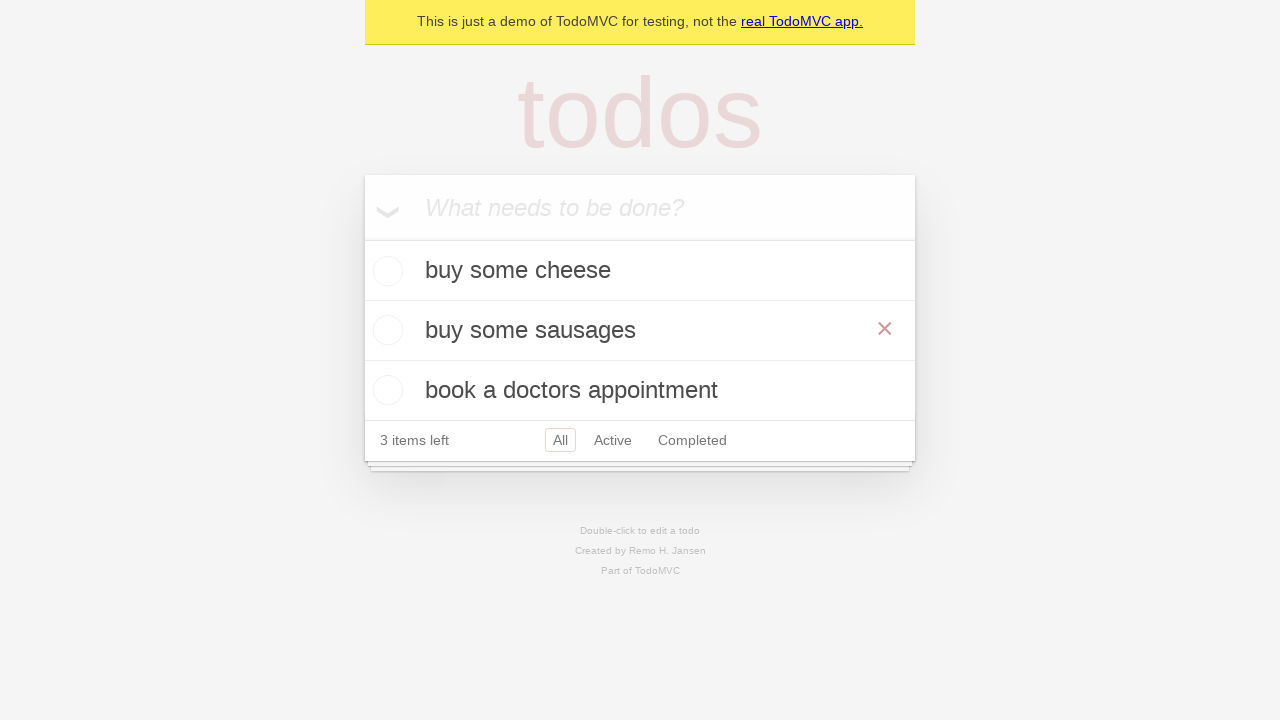